Tests browser window handling by opening a new window, switching to it, verifying content, and returning to the main window

Starting URL: https://demoqa.com/browser-windows

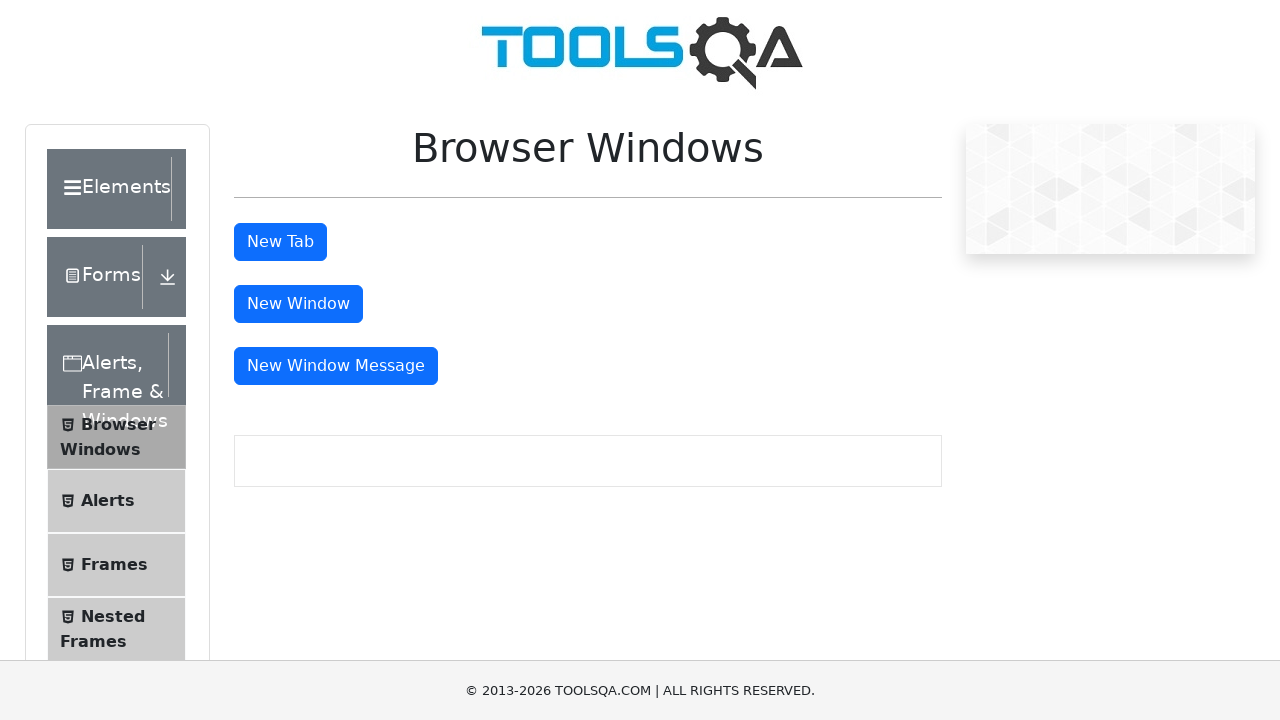

Clicked button to open new window at (298, 304) on #windowButton
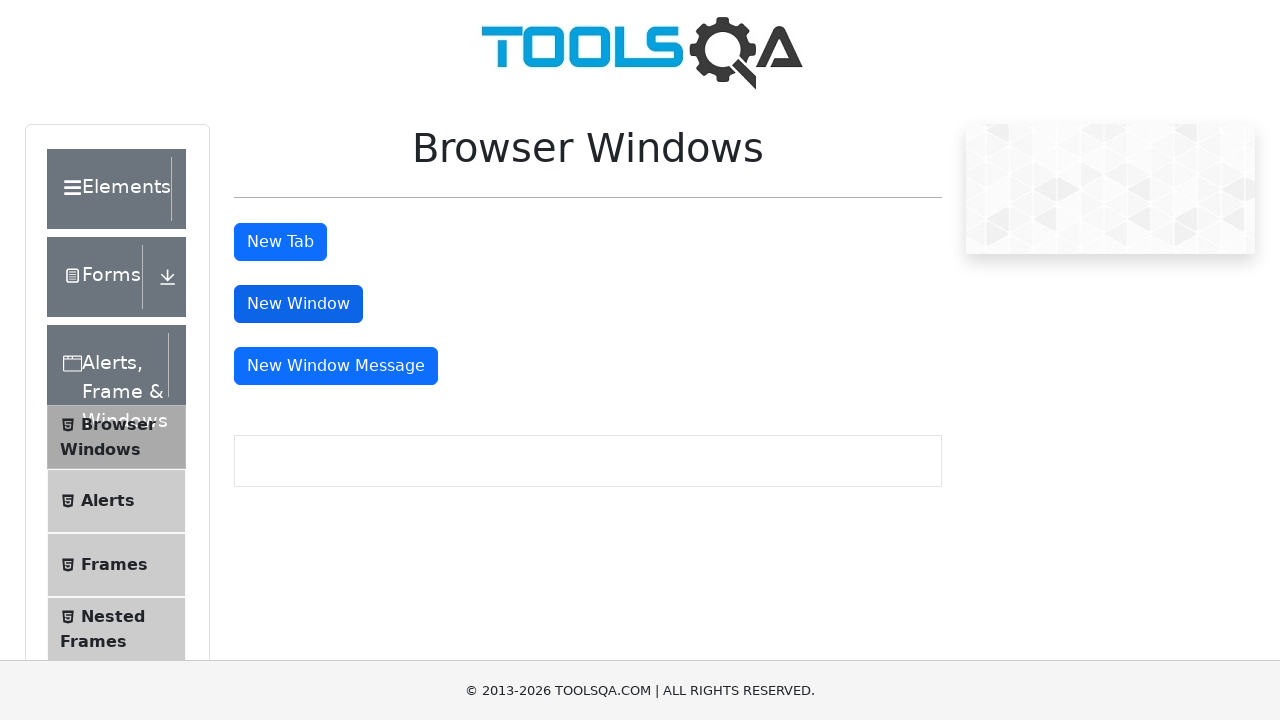

Retrieved all open pages/windows
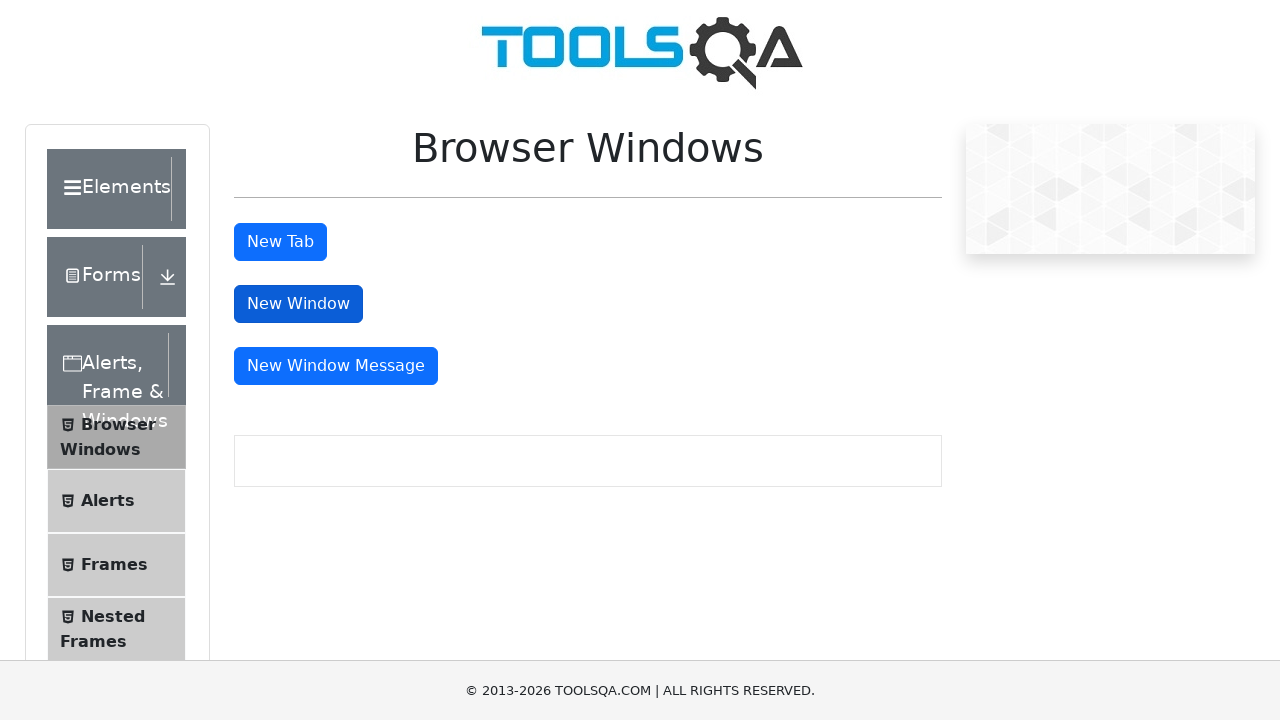

Switched to the newly opened window
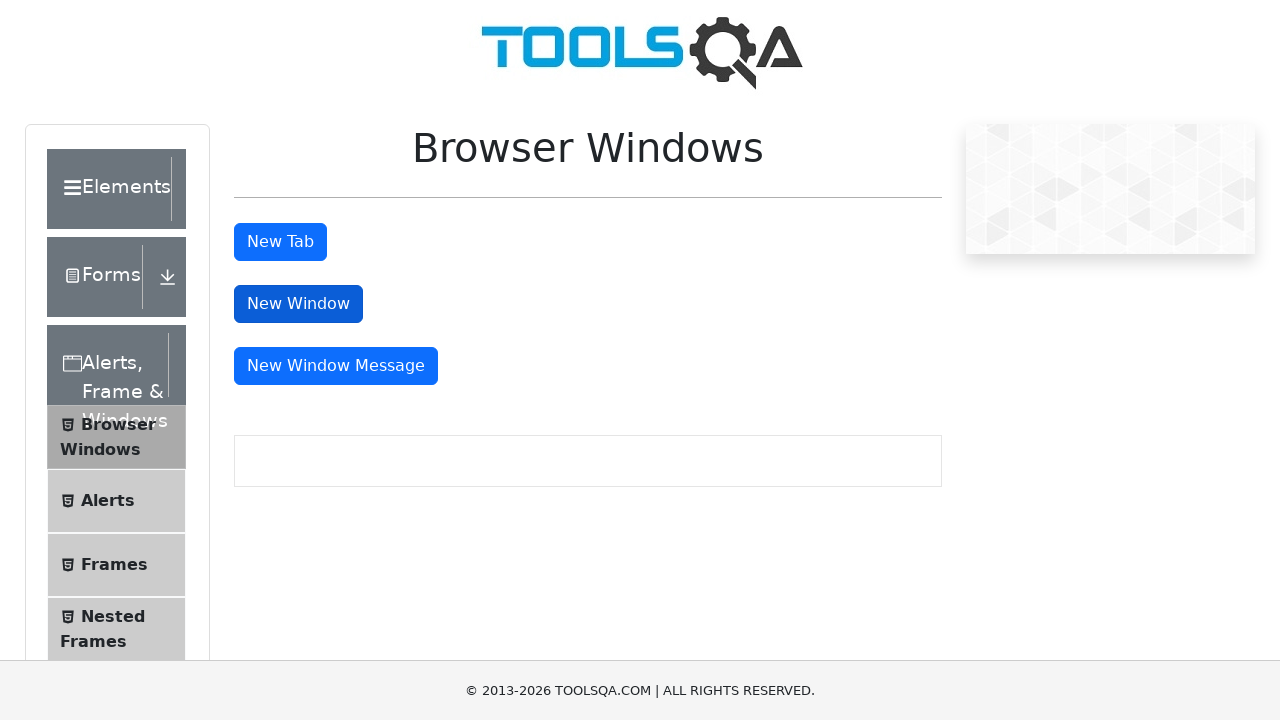

Waited for sample heading element to load in new window
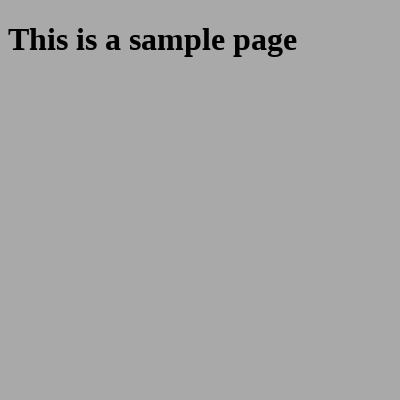

Retrieved heading text from new window
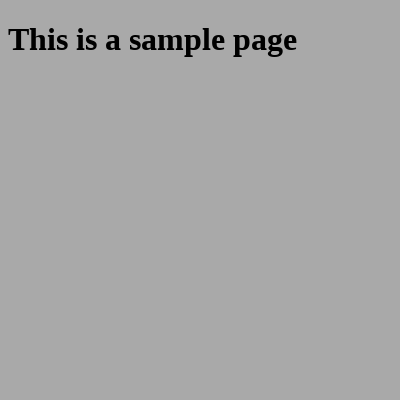

Verified that heading contains 'This is a sample page'
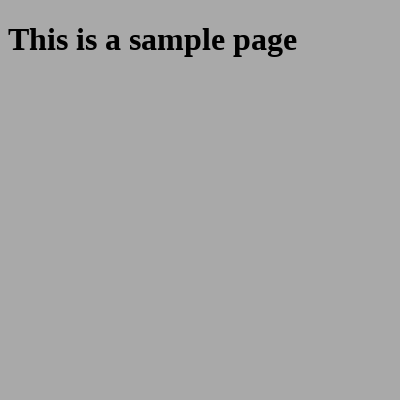

Closed the new window
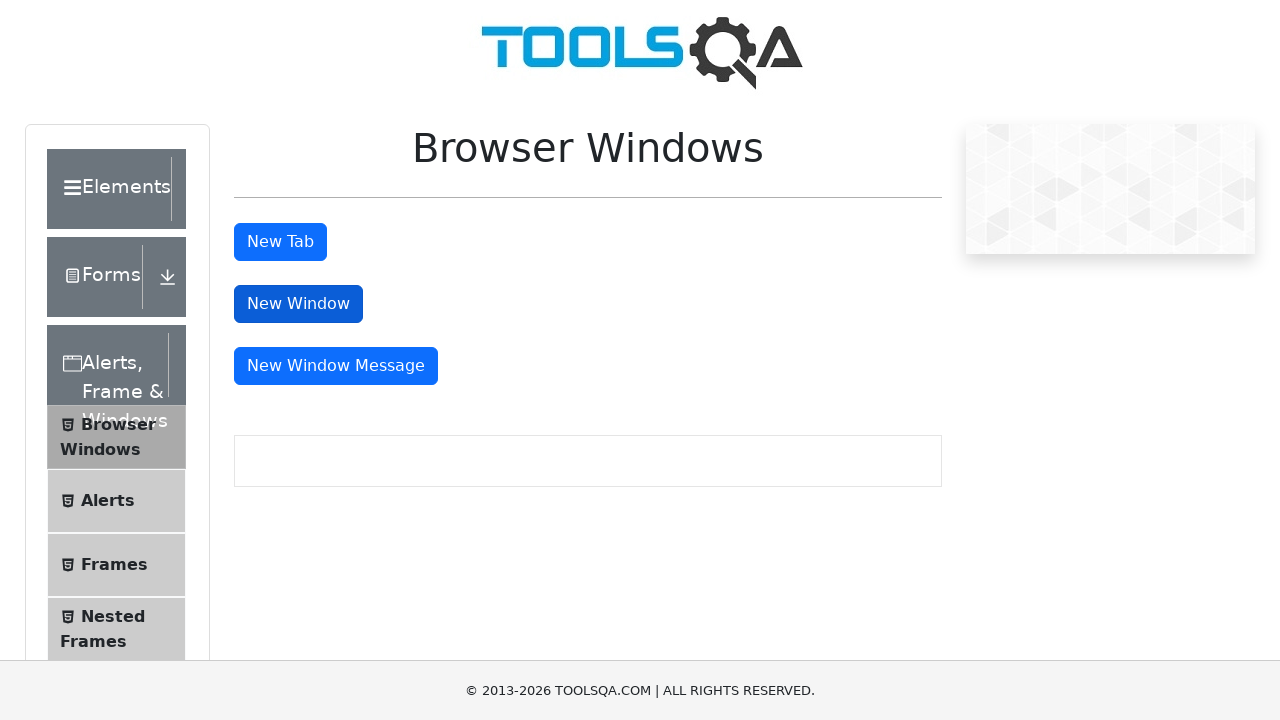

Focus returned to original main window
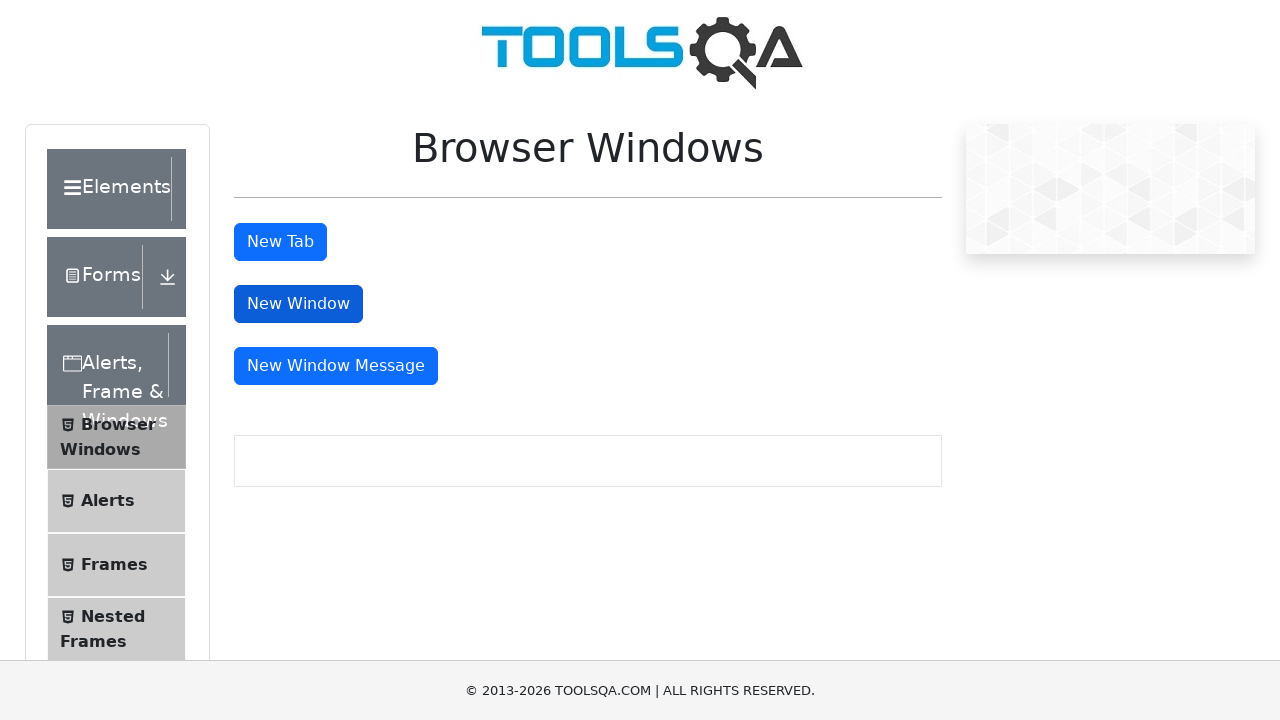

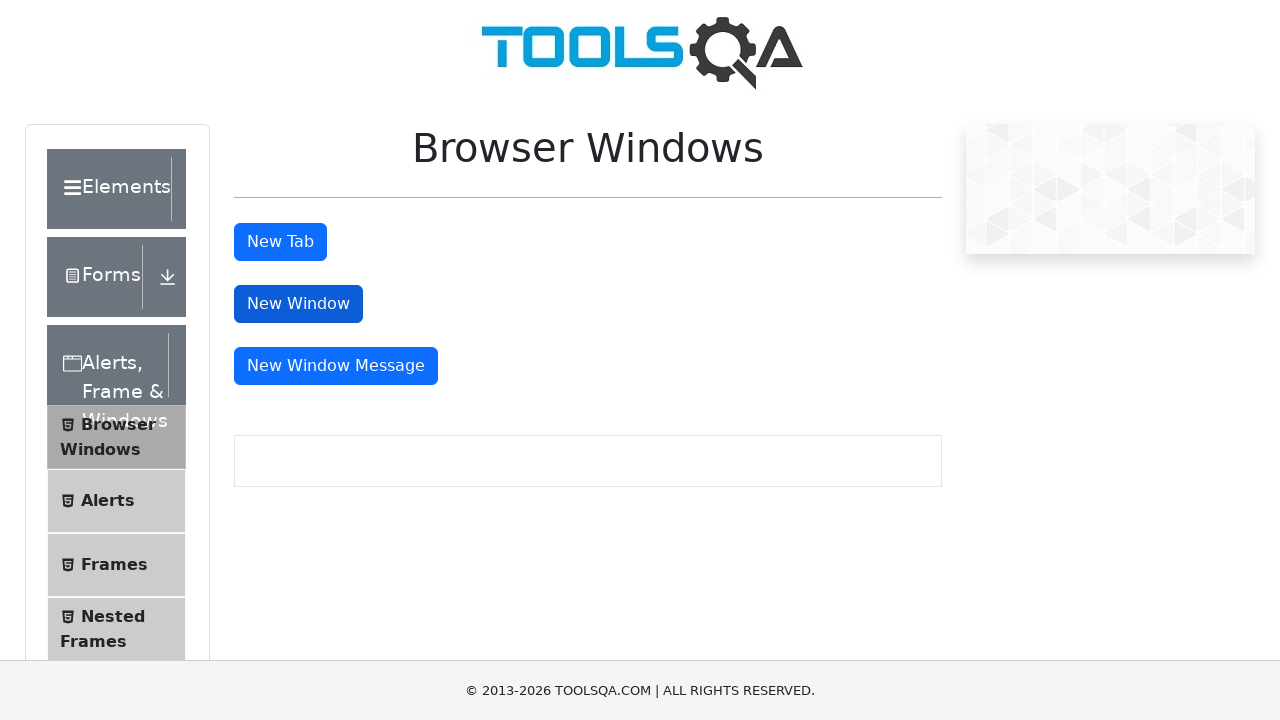